Tests basic click interactions on the UI Testing Playground homepage by clicking on various elements (body, title, paragraph, blockquote footer) and then navigating to the Dynamic ID page.

Starting URL: http://uitestingplayground.com/

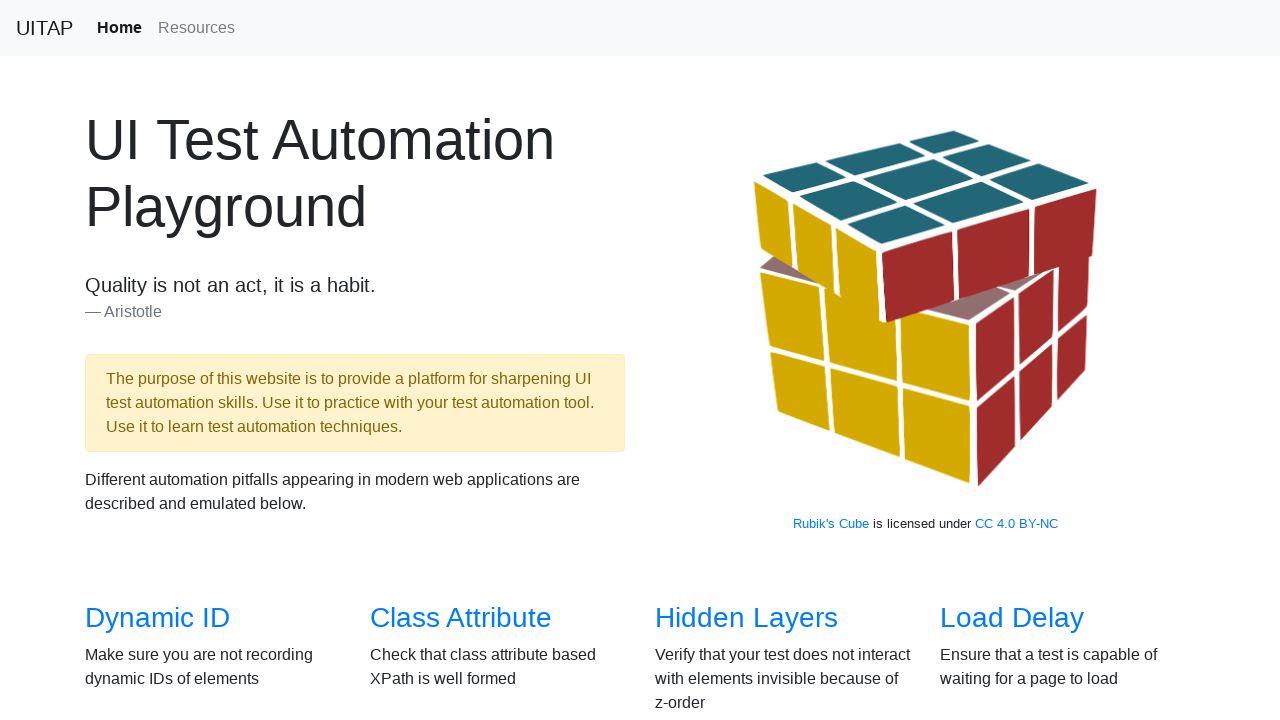

Clicked on body element at (640, 360) on body
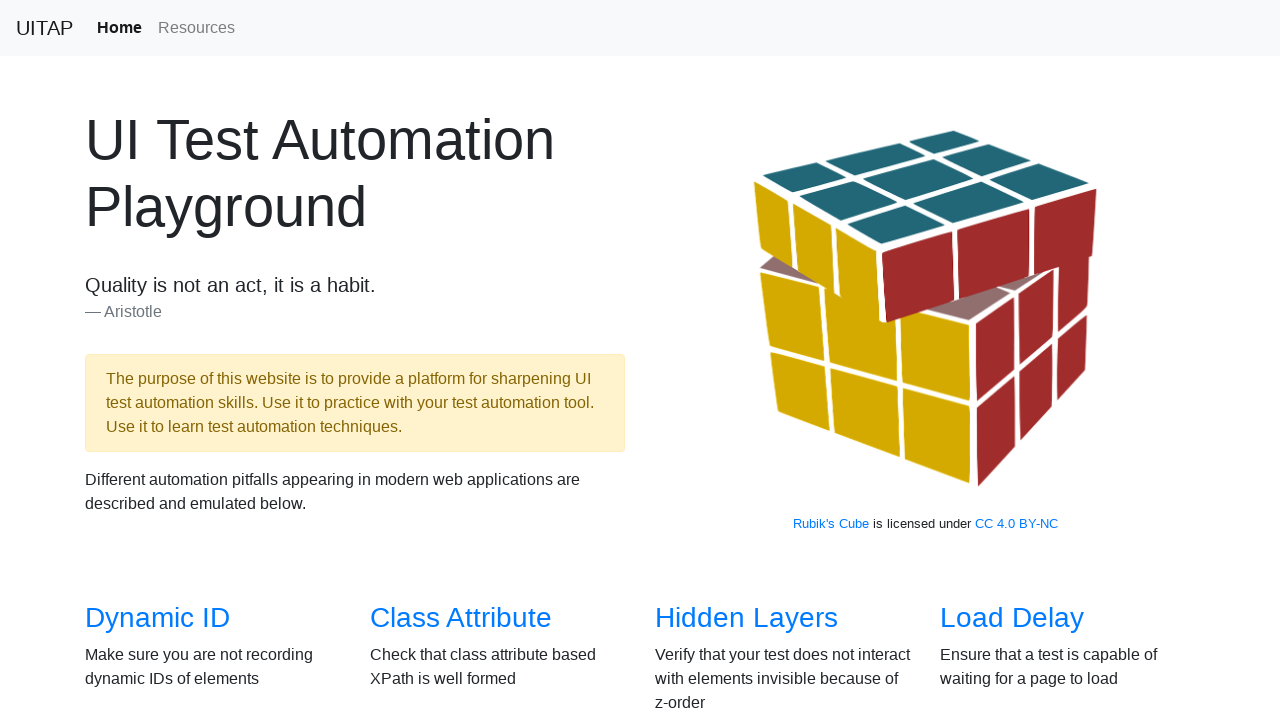

Clicked on title element at (355, 173) on #title
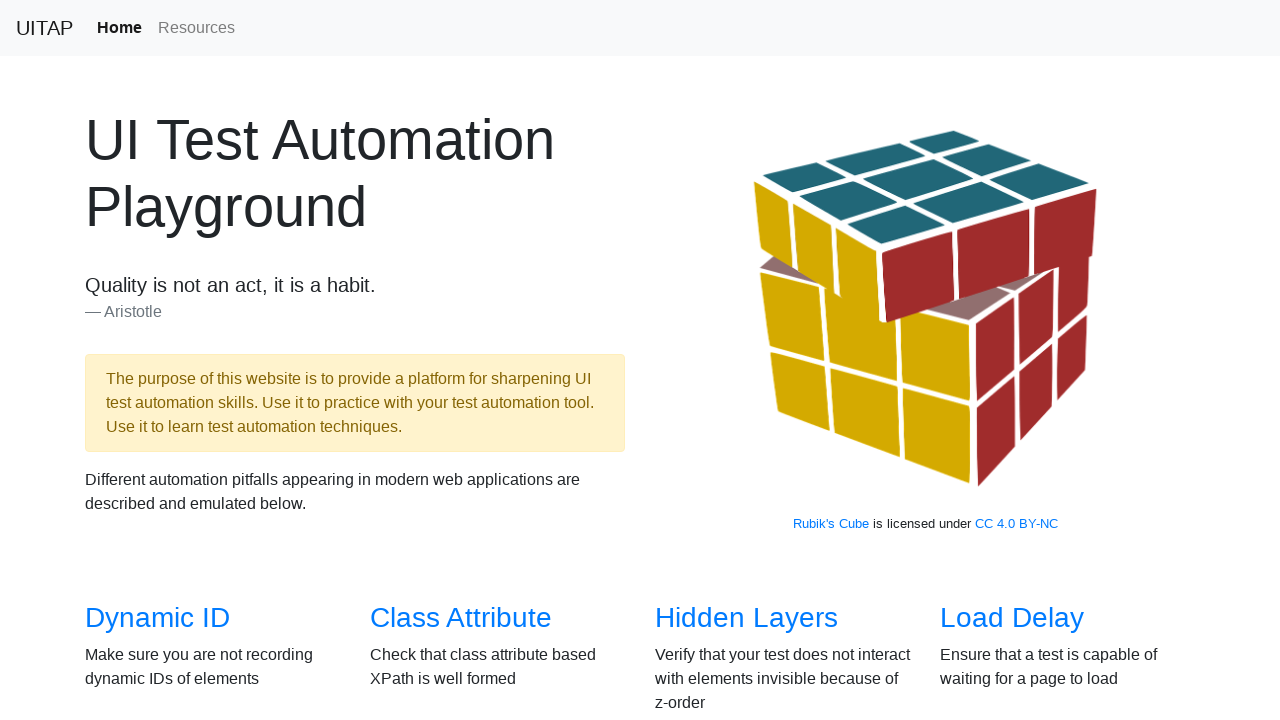

Clicked on paragraph element at (355, 285) on p.mb-0
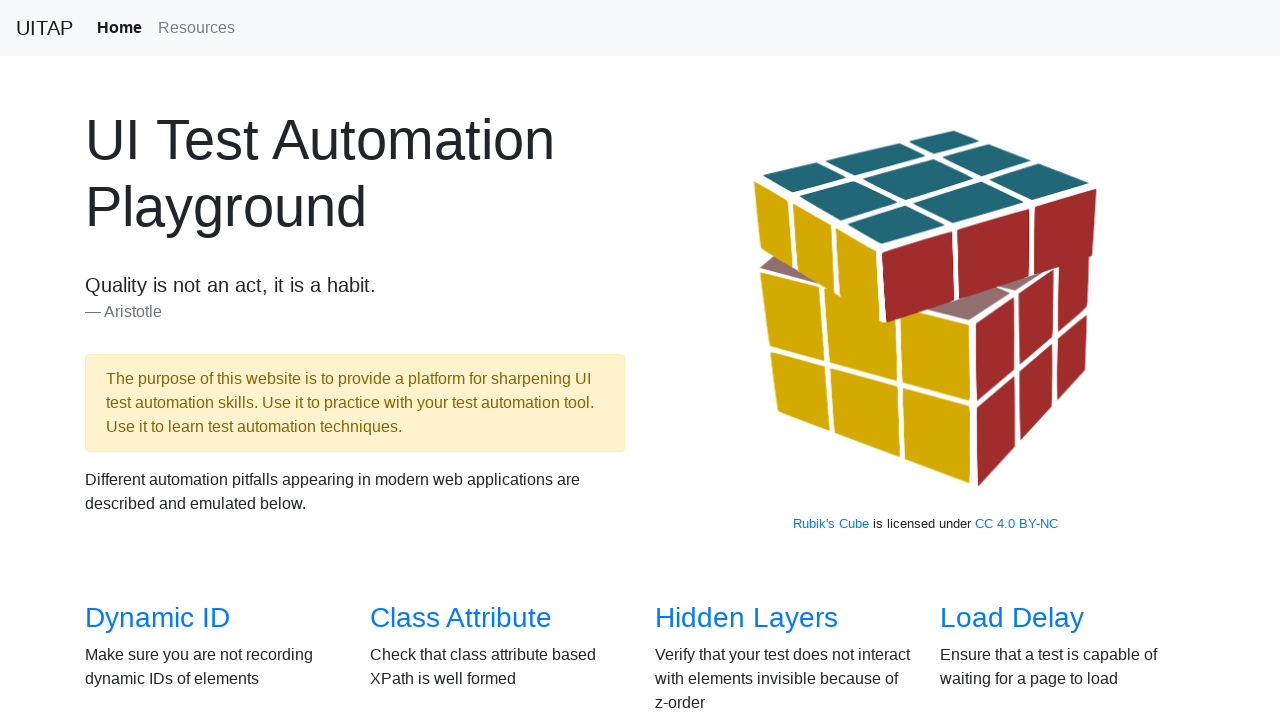

Clicked on blockquote footer element at (355, 312) on .blockquote-footer
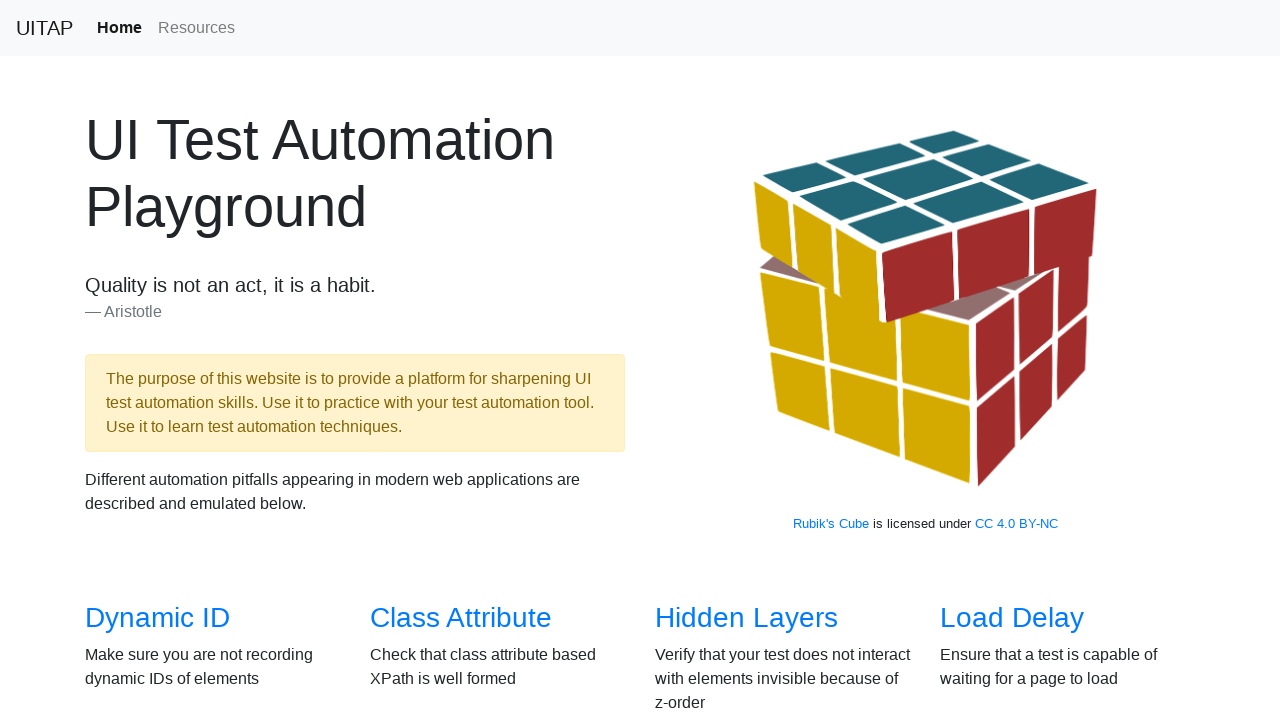

Navigated to Dynamic ID page at (158, 618) on a >> internal:has-text="Dynamic ID"i
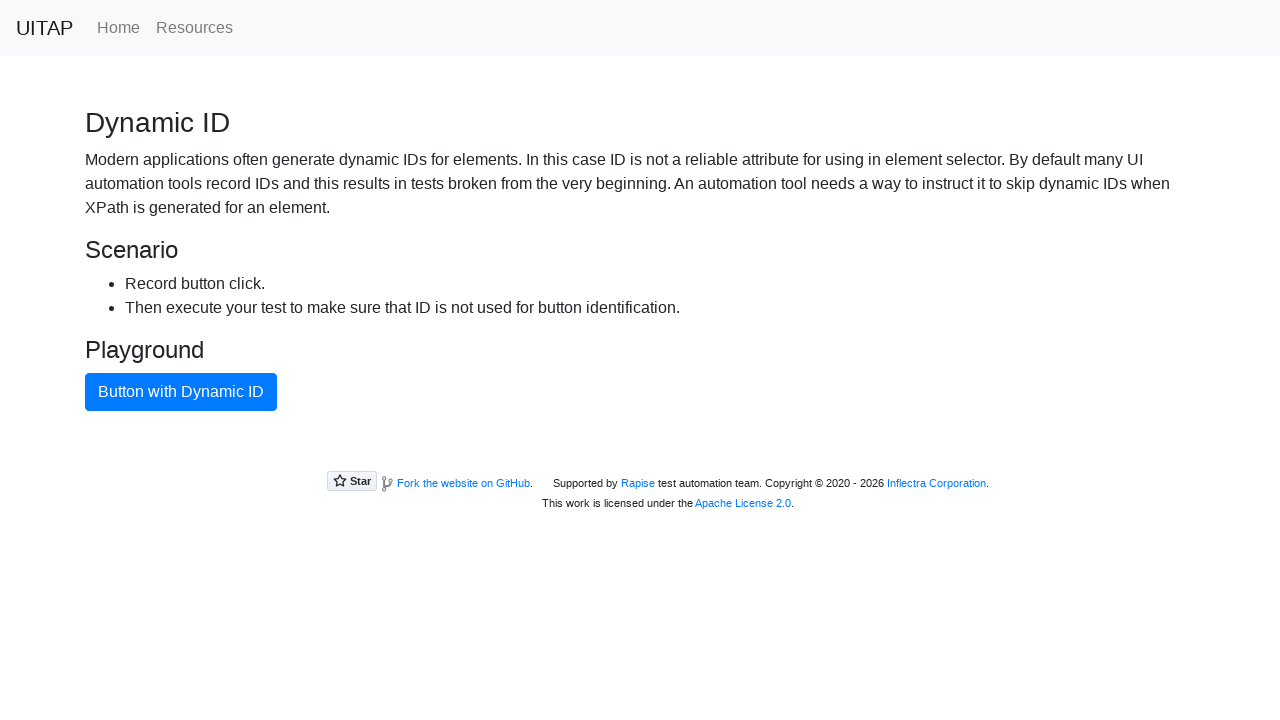

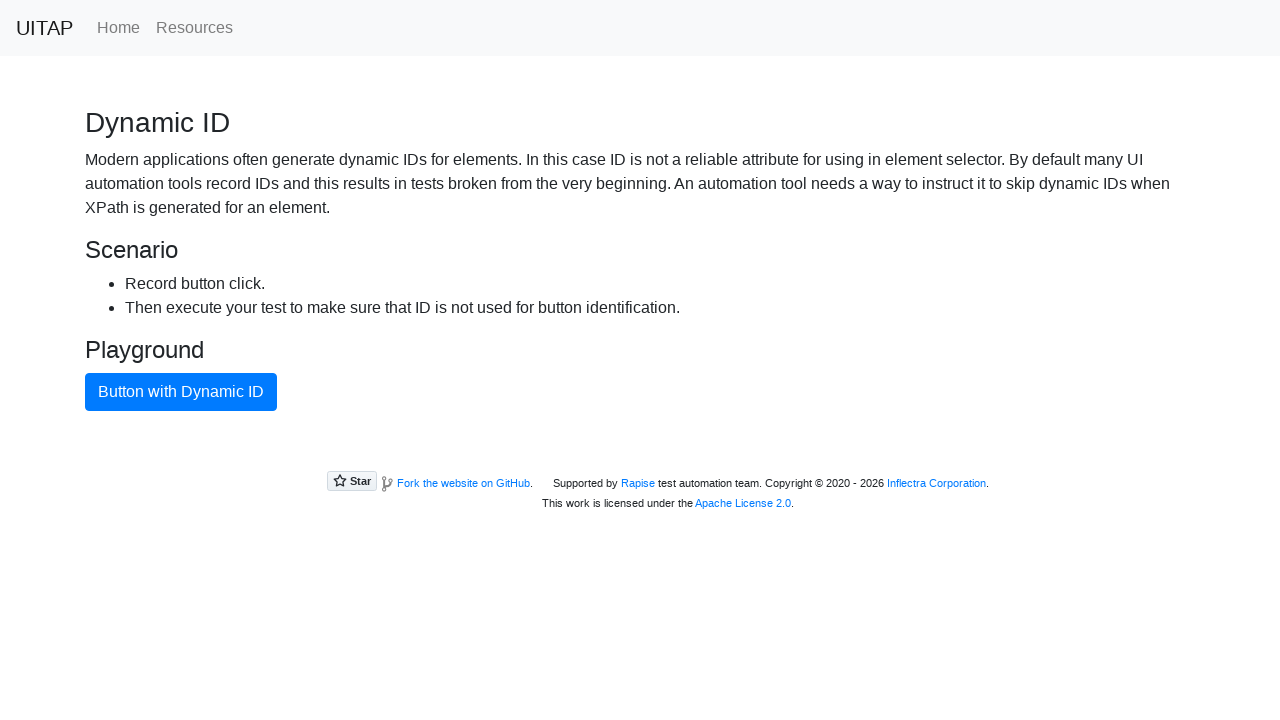